Tests the ParaBank logo button functionality by clicking it and verifying that the home page loads with ATM Services section visible

Starting URL: https://parabank.parasoft.com/parabank/index.htm

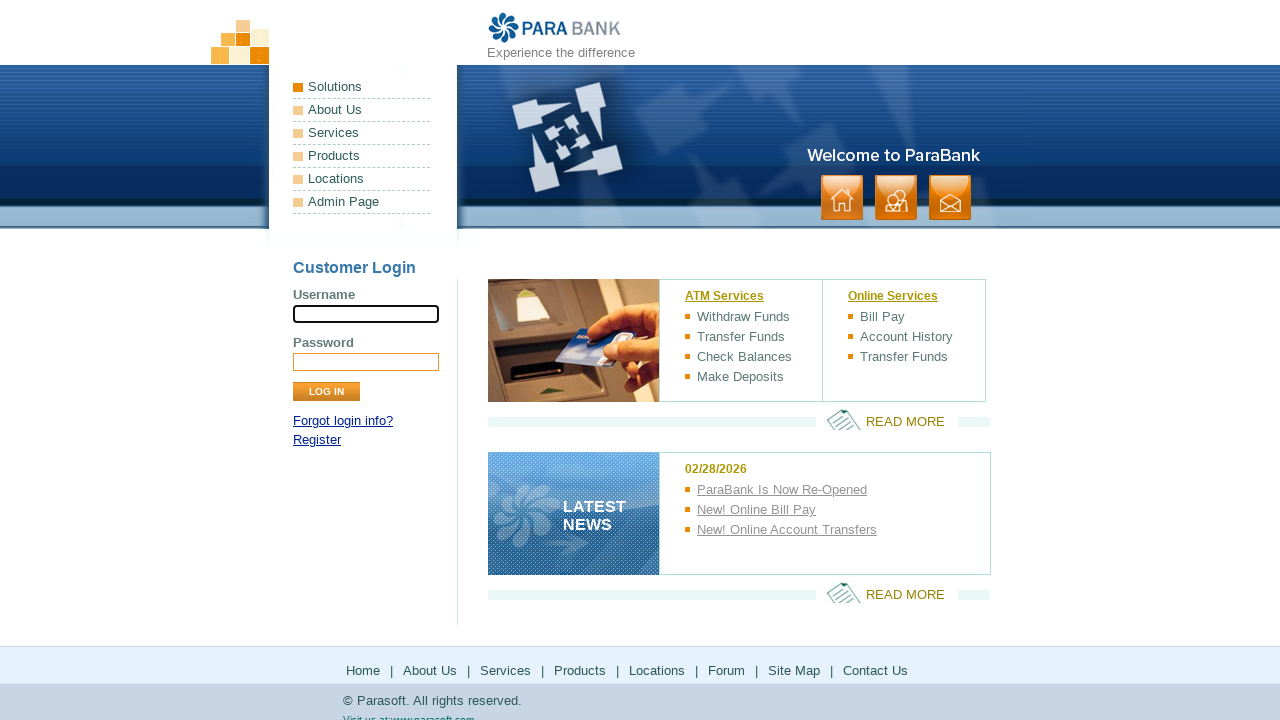

ParaBank logo element loaded and is visible
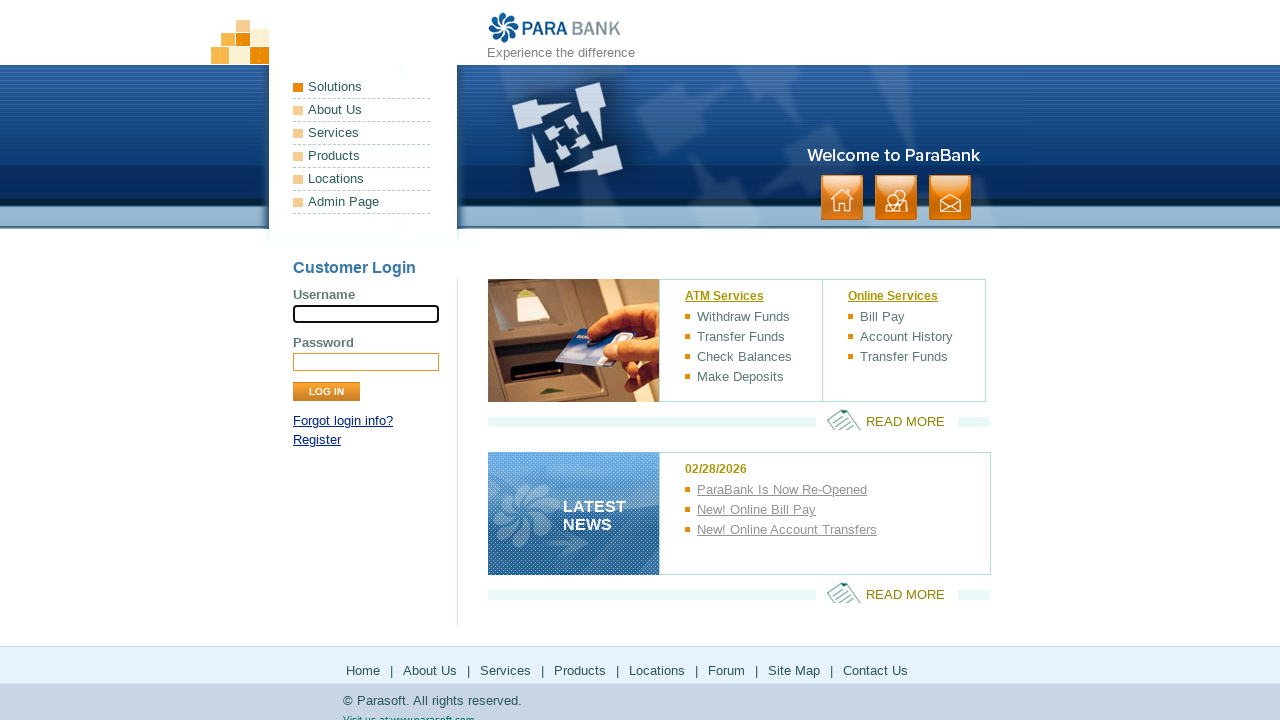

Clicked the ParaBank logo button at (555, 28) on xpath=//img[@class='logo'][@title='ParaBank']
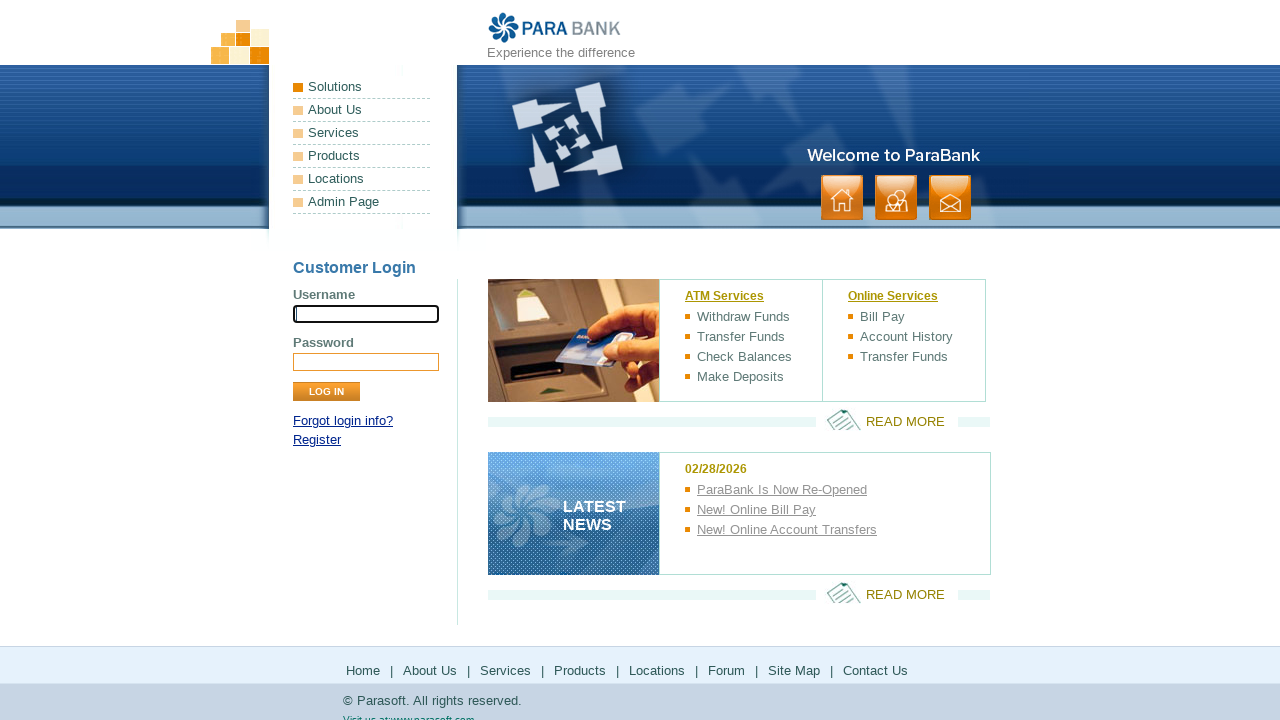

Home page loaded with ATM Services section visible
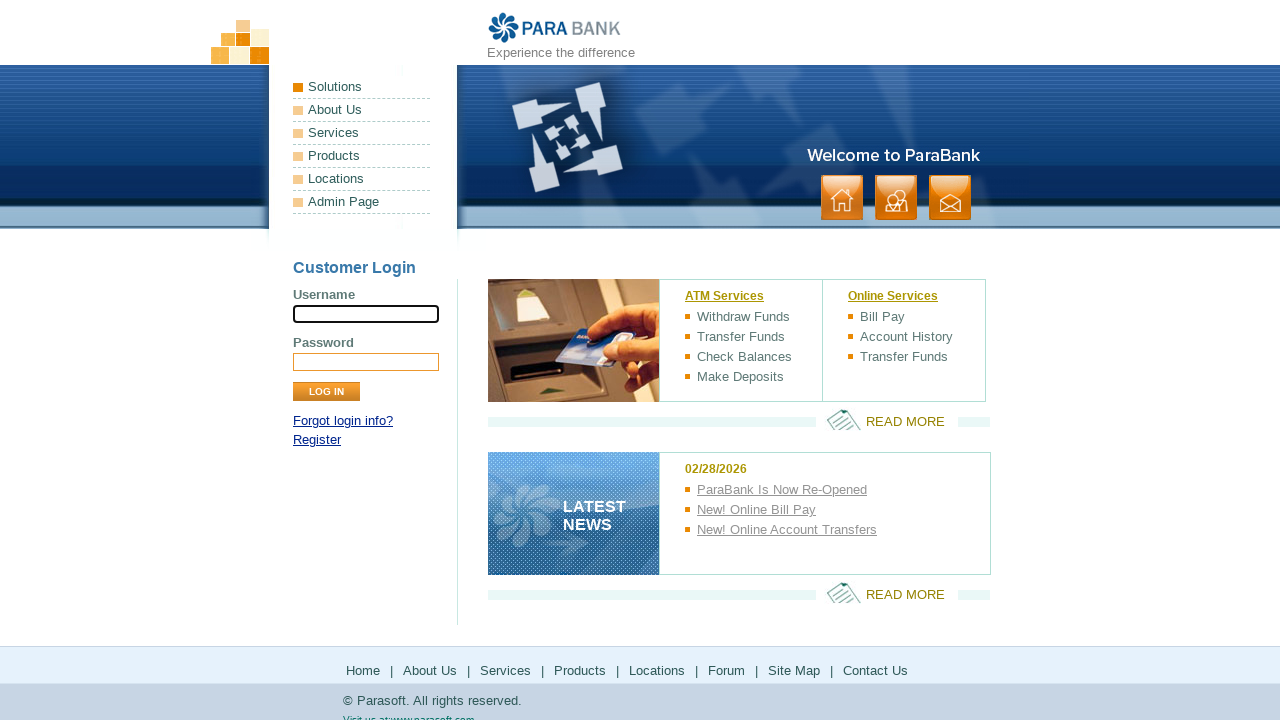

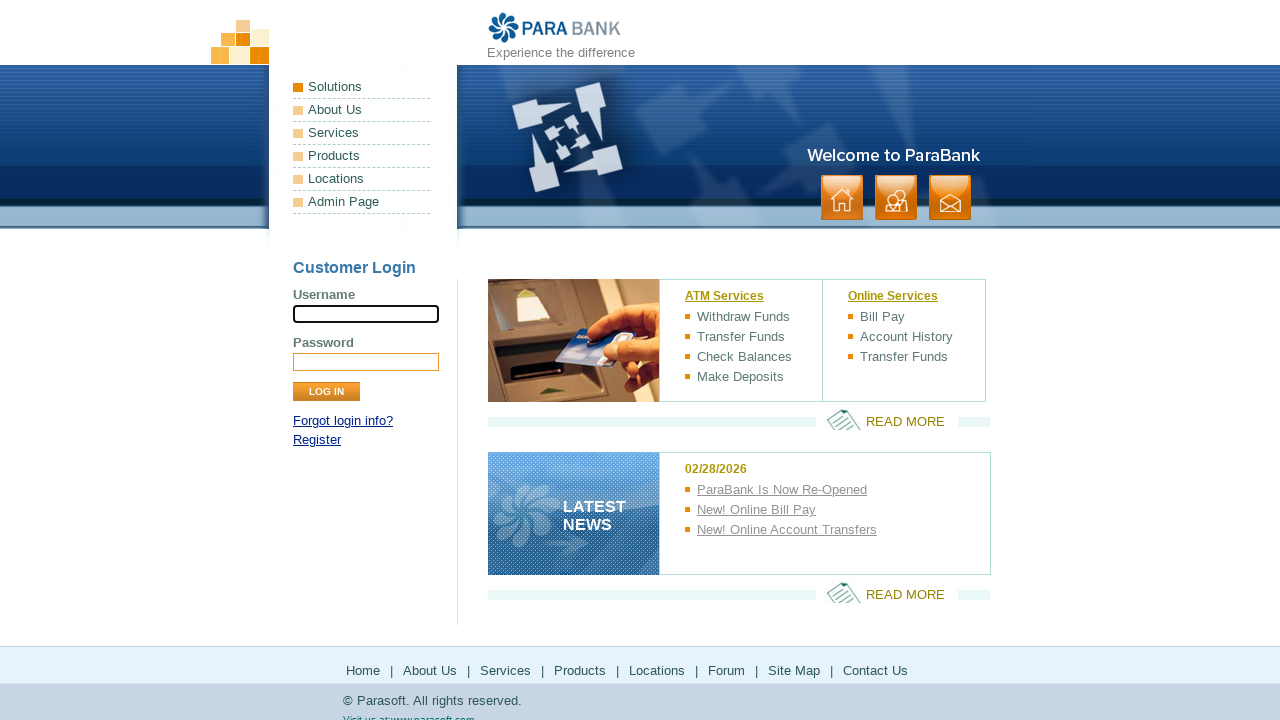